Tests hover functionality by hovering over the second user's avatar and clicking the View profile link

Starting URL: http://the-internet.herokuapp.com/hovers

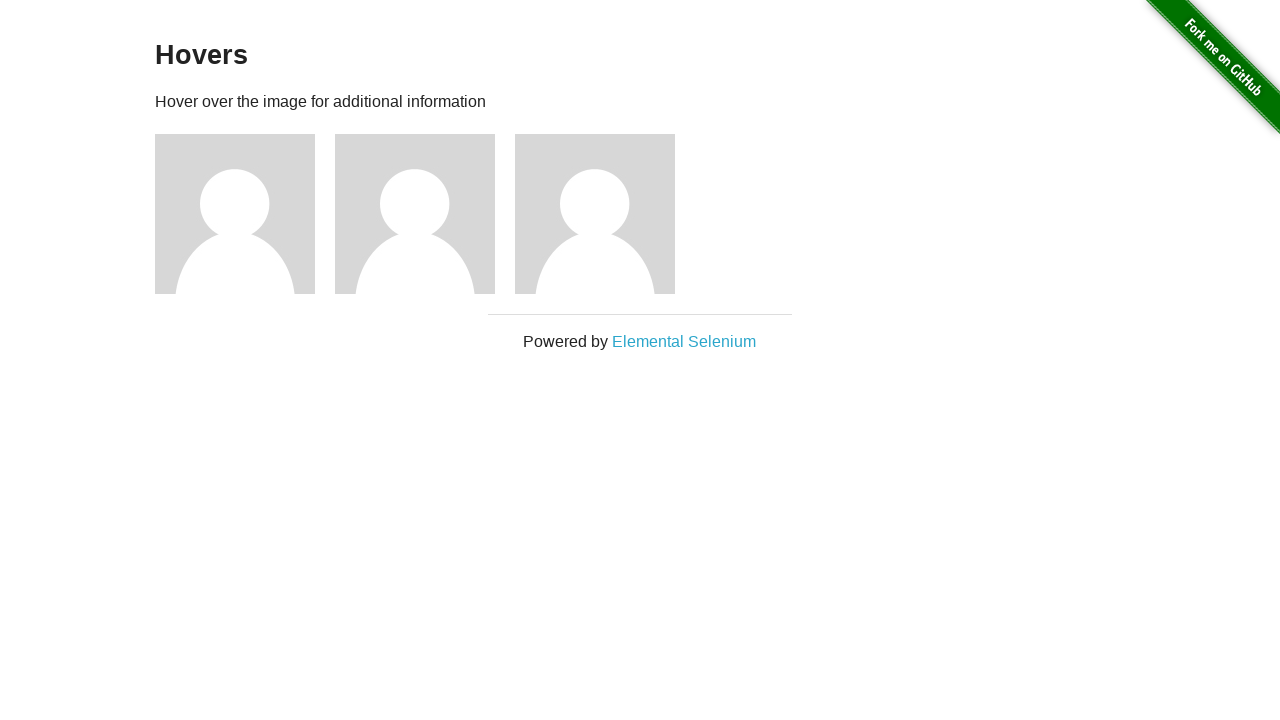

Hovered over the second user's avatar at (425, 214) on .figure:nth-of-type(2)
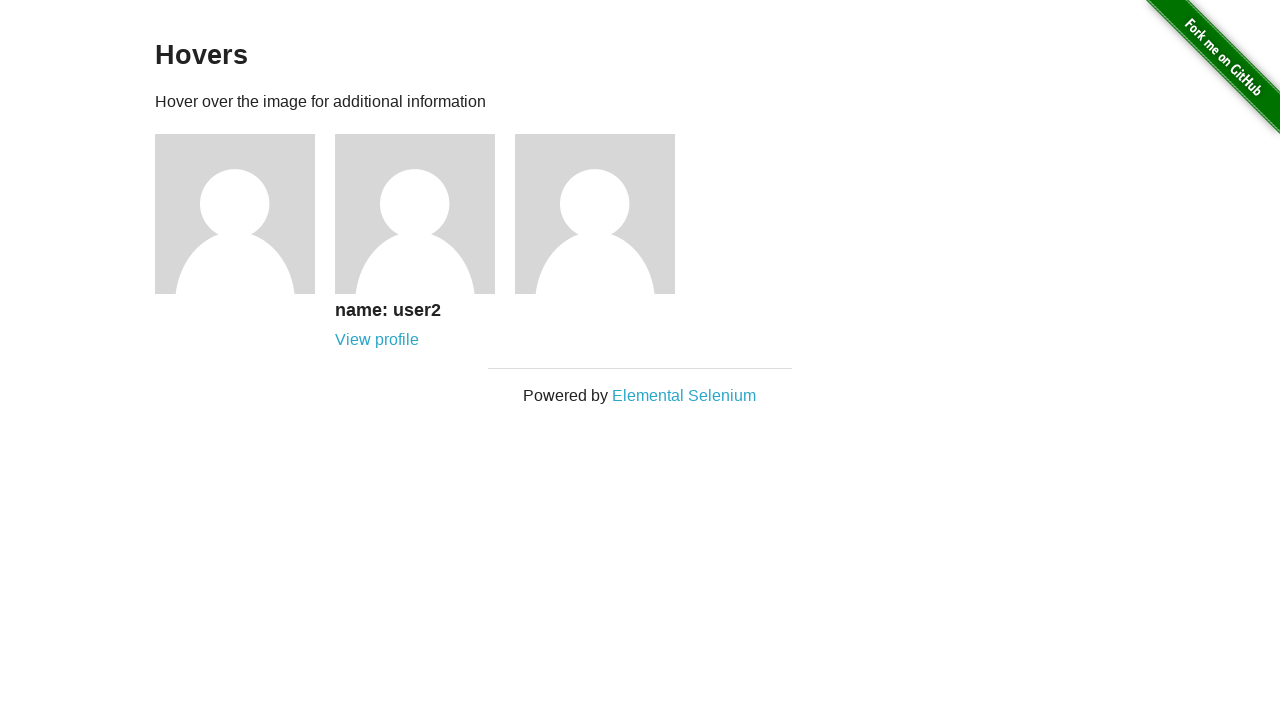

Clicked the View profile link for the second user at (377, 340) on .figure:nth-of-type(2) >> a
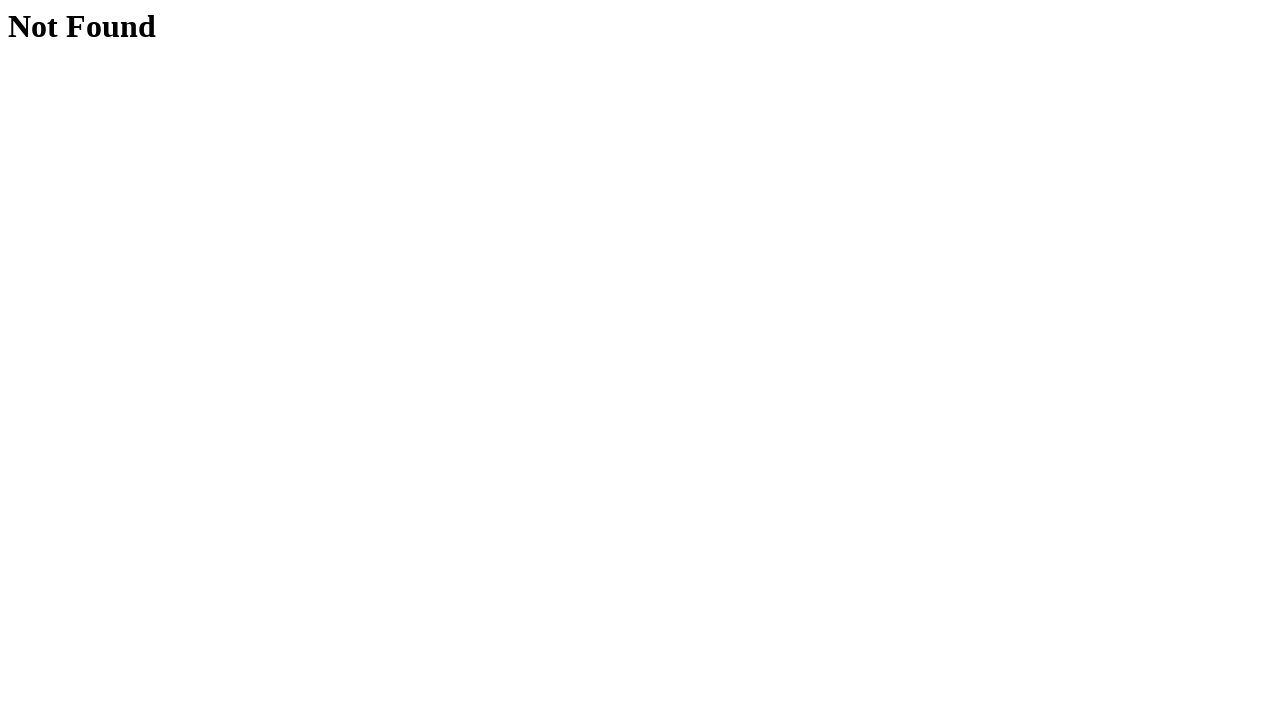

Navigated to the second user's profile page
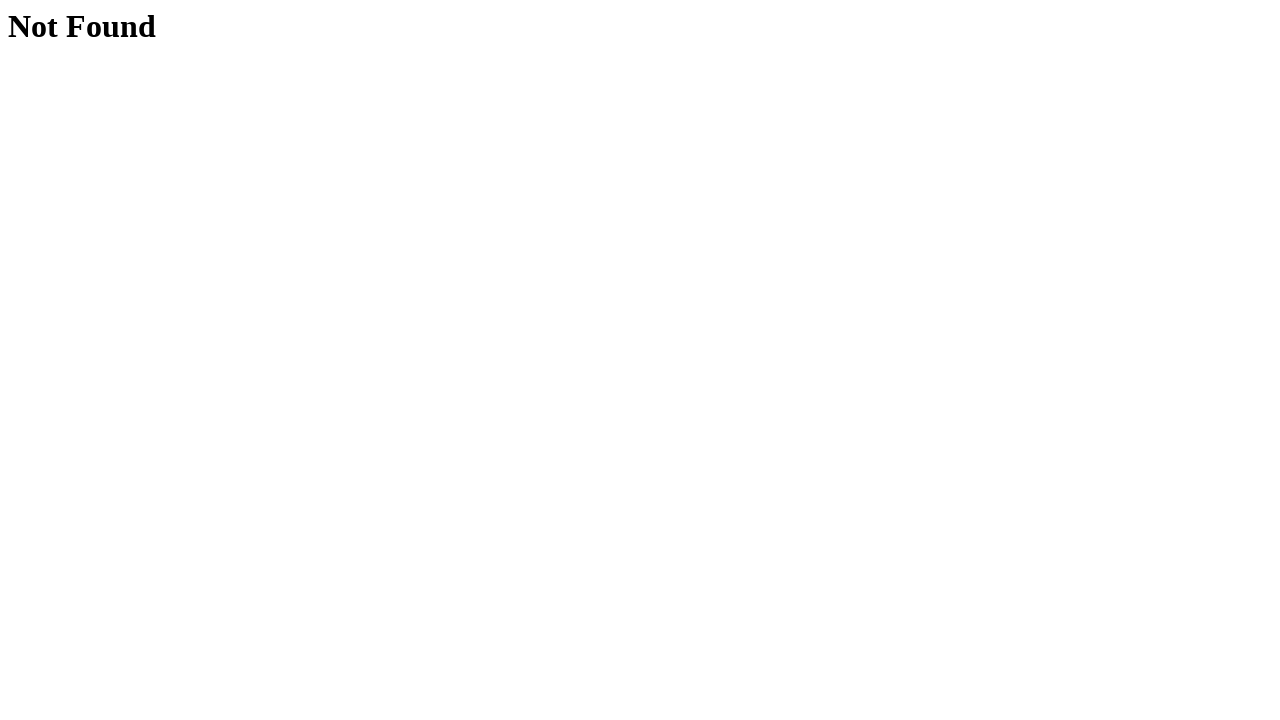

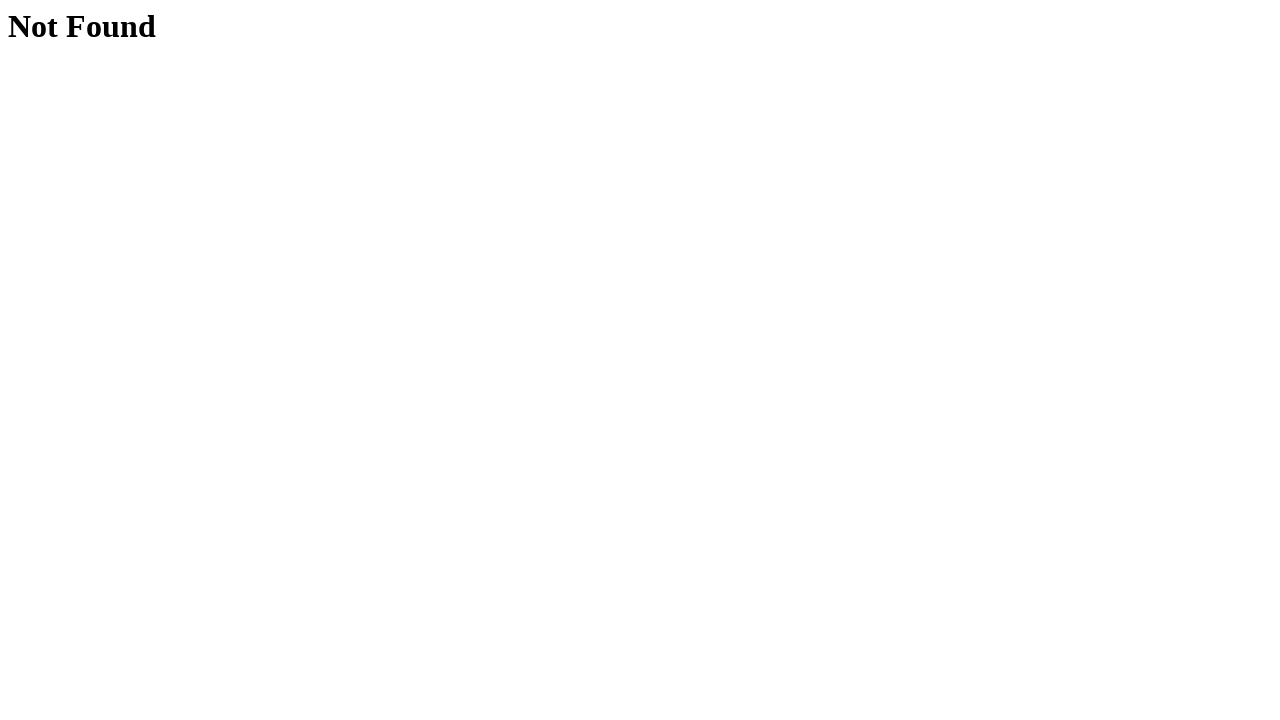